Tests alert handling functionality by entering a name in a text field, triggering a confirmation dialog, and accepting the alert

Starting URL: https://rahulshettyacademy.com/AutomationPractice/

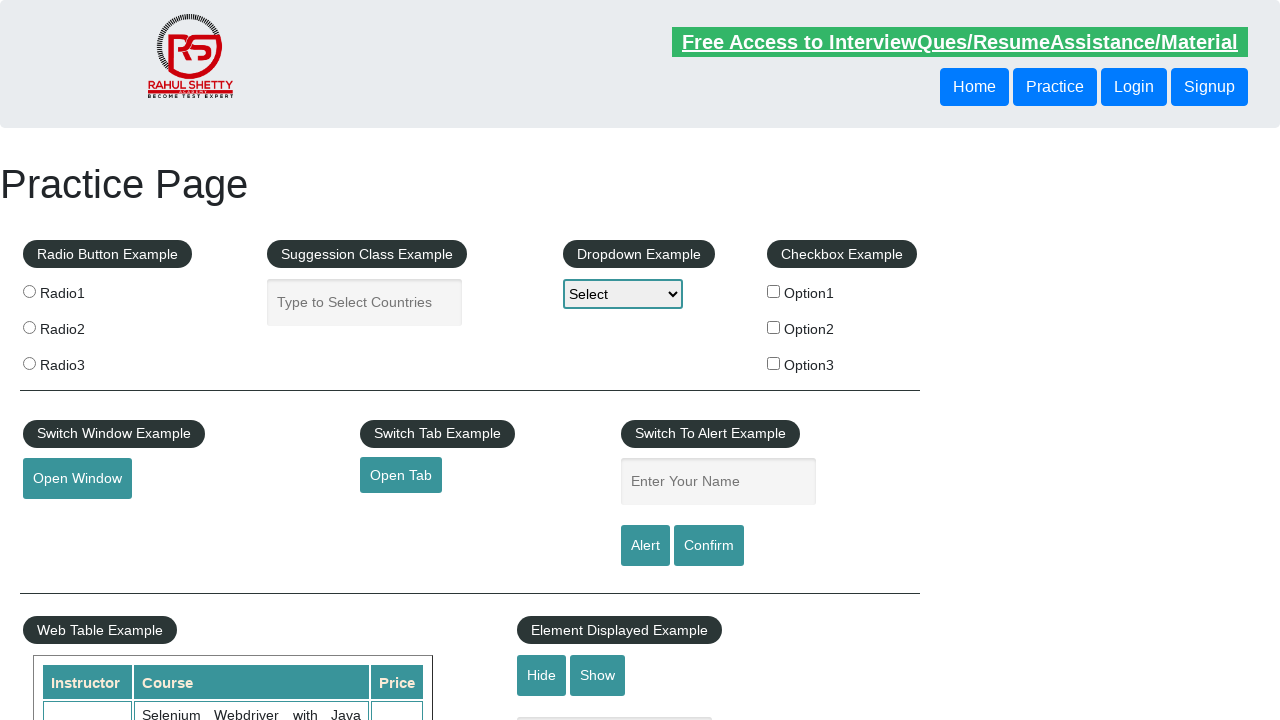

Clicked on the name input field at (718, 482) on #name
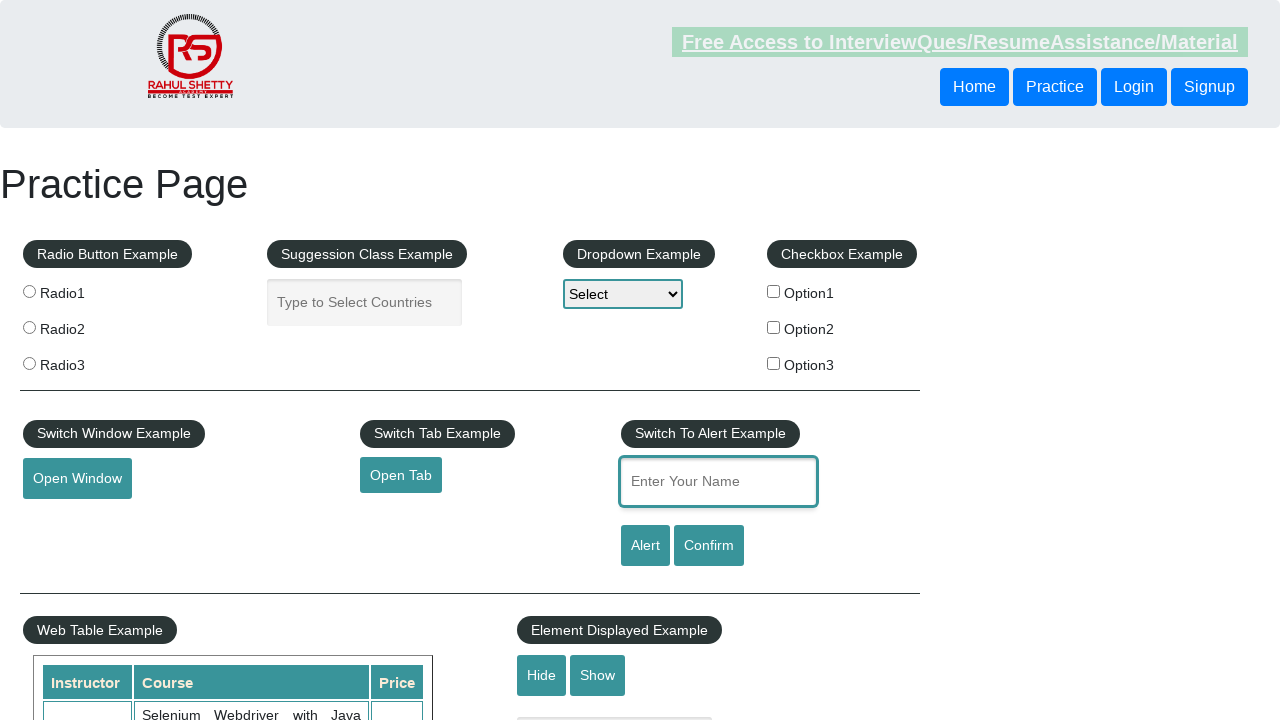

Filled name input field with 'Lyazzat' on #name
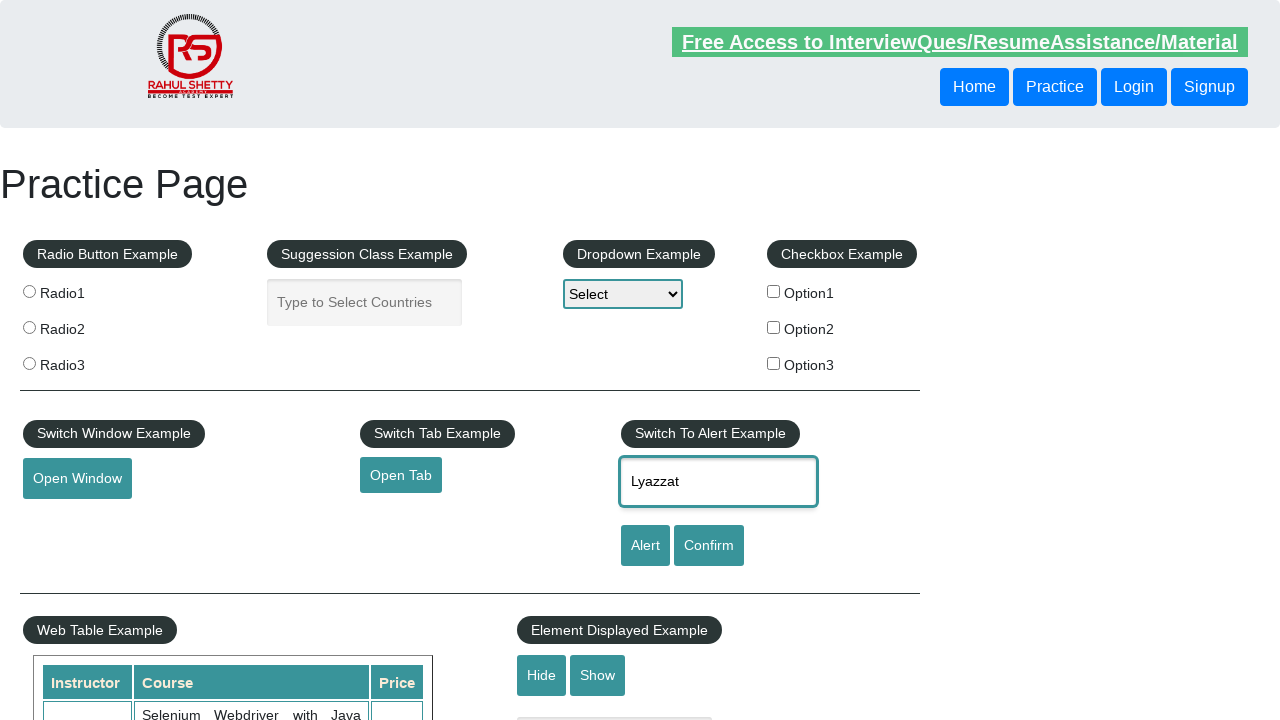

Clicked confirm button to trigger alert dialog at (709, 546) on #confirmbtn
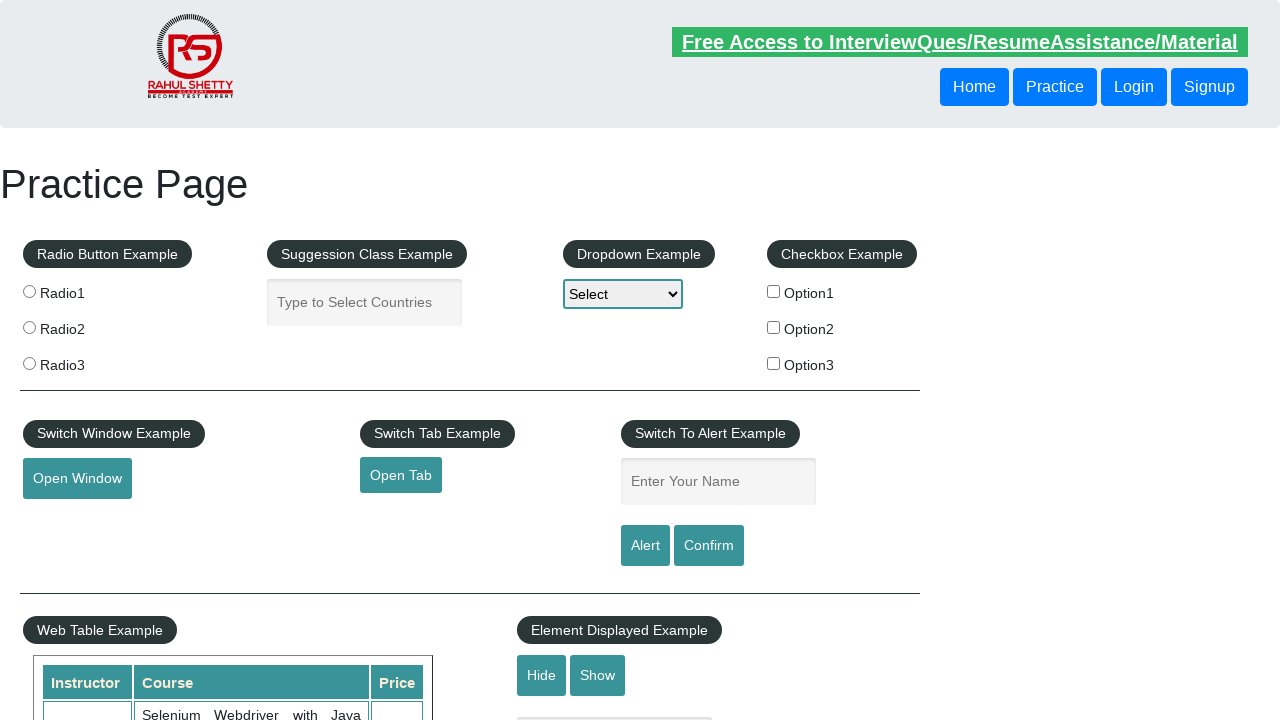

Set up event handler to accept alert dialog
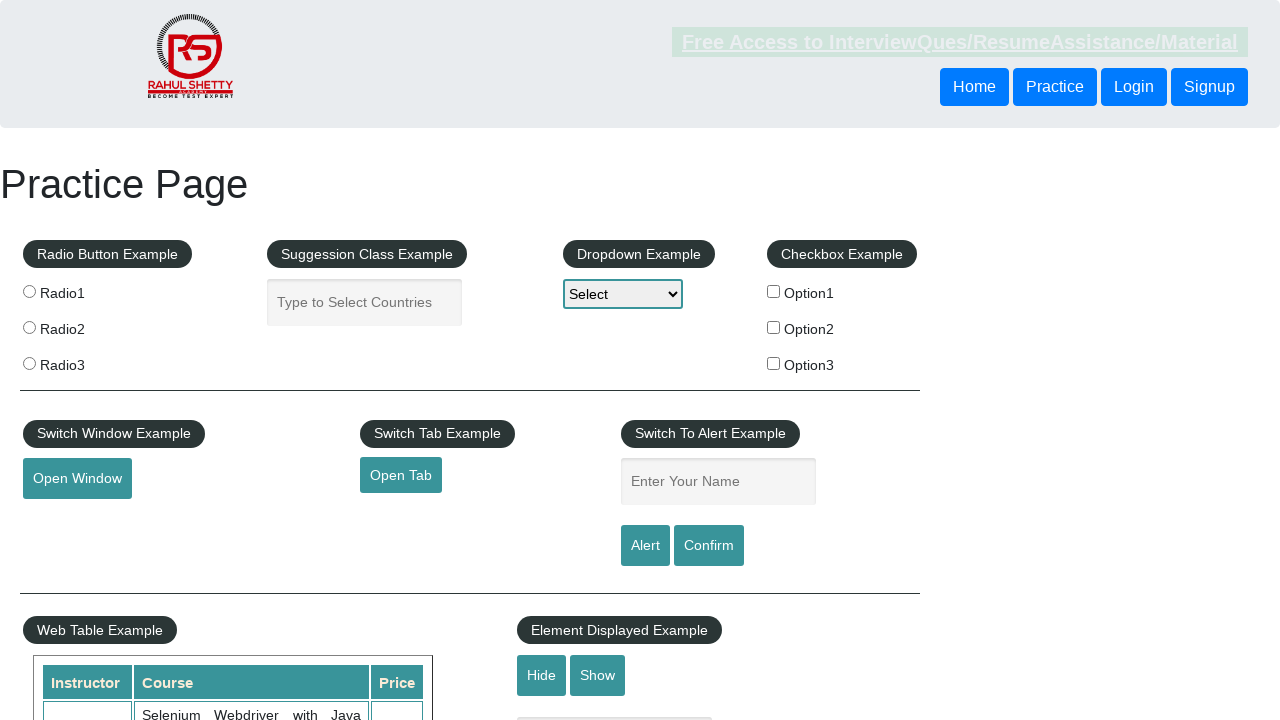

Confirmed alert dialog was accepted and name field is visible again
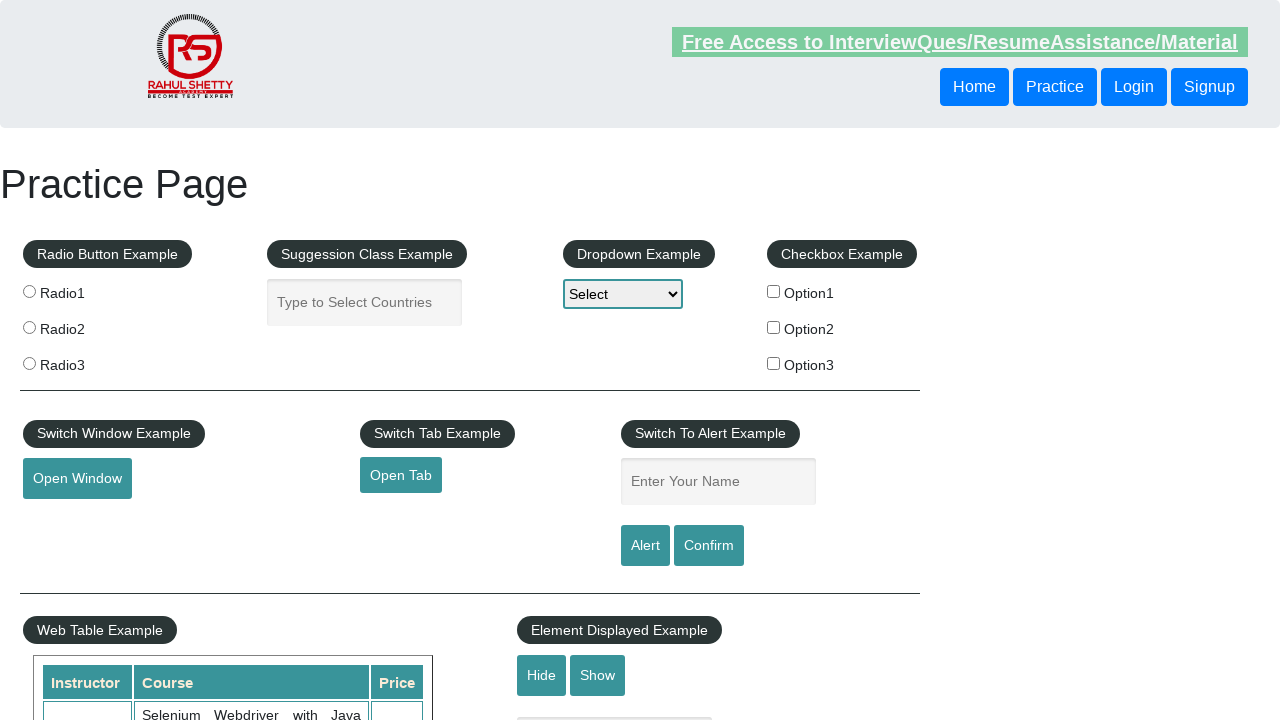

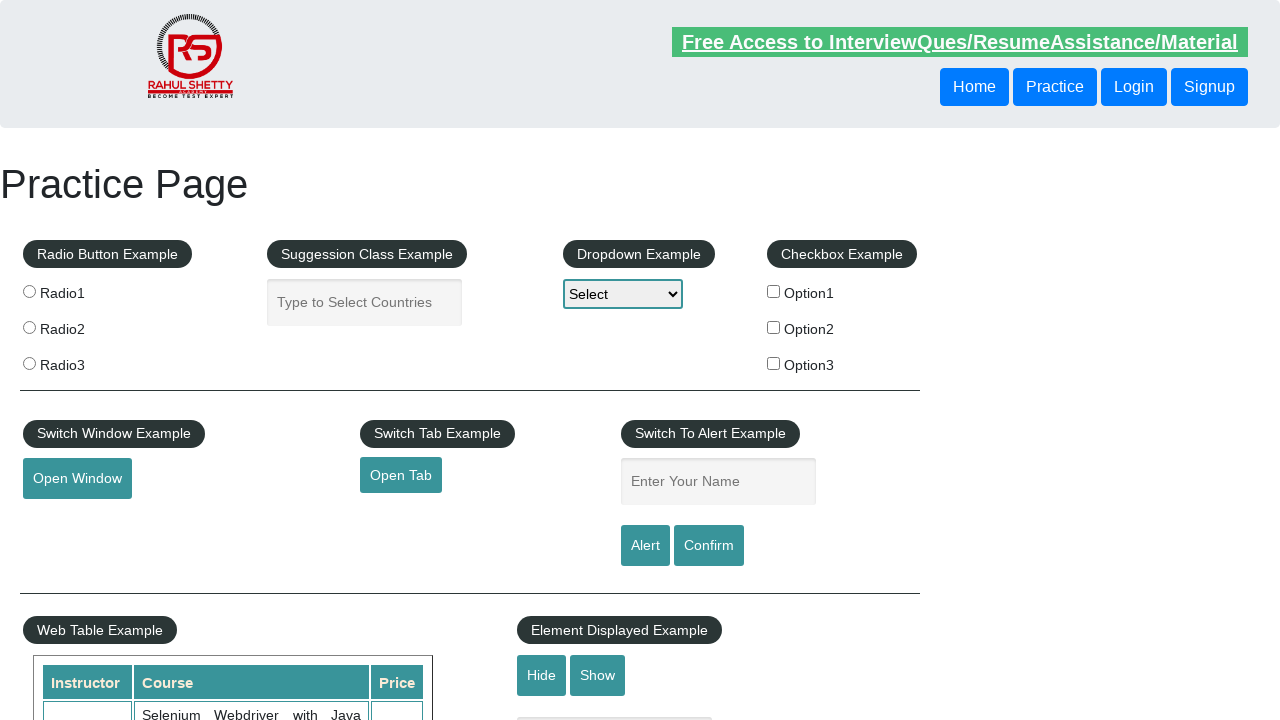